Tests single select dropdown by selecting items by index and visible text

Starting URL: https://antoniotrindade.com.br/treinoautomacao/elementsweb.html

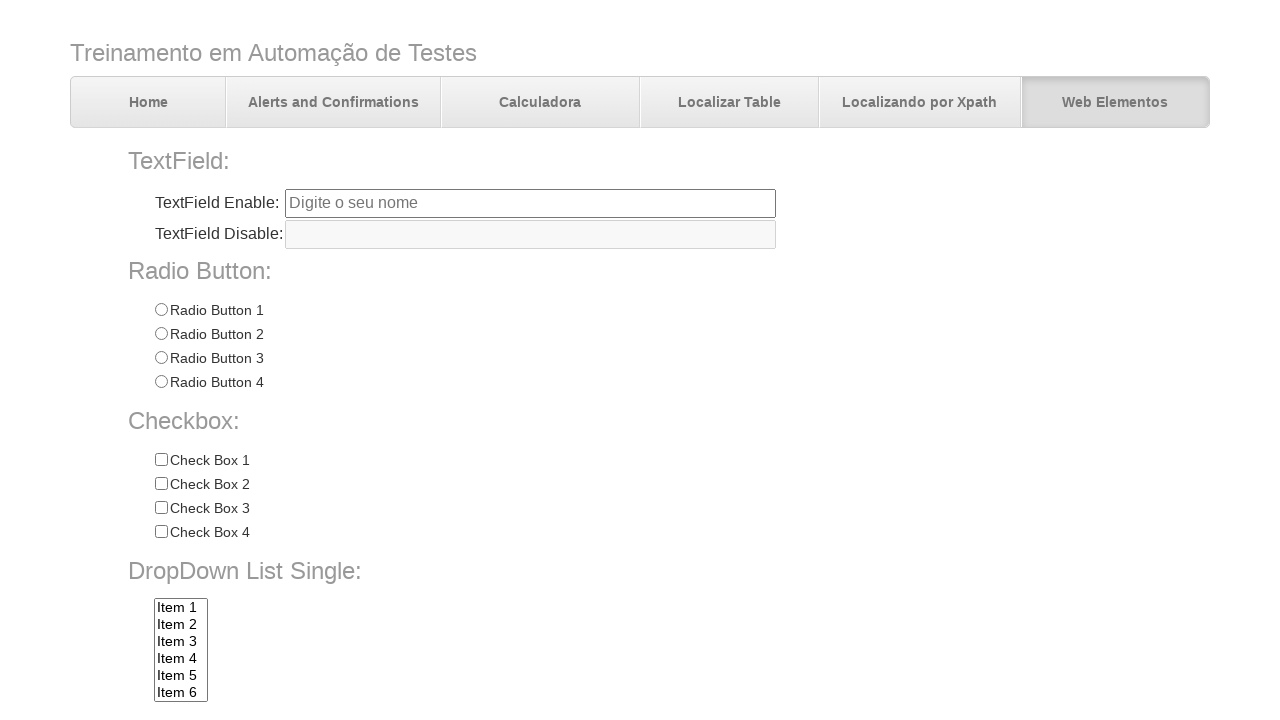

Selected Item 6 by index 5 from single select dropdown on select[name='dropdownlist']
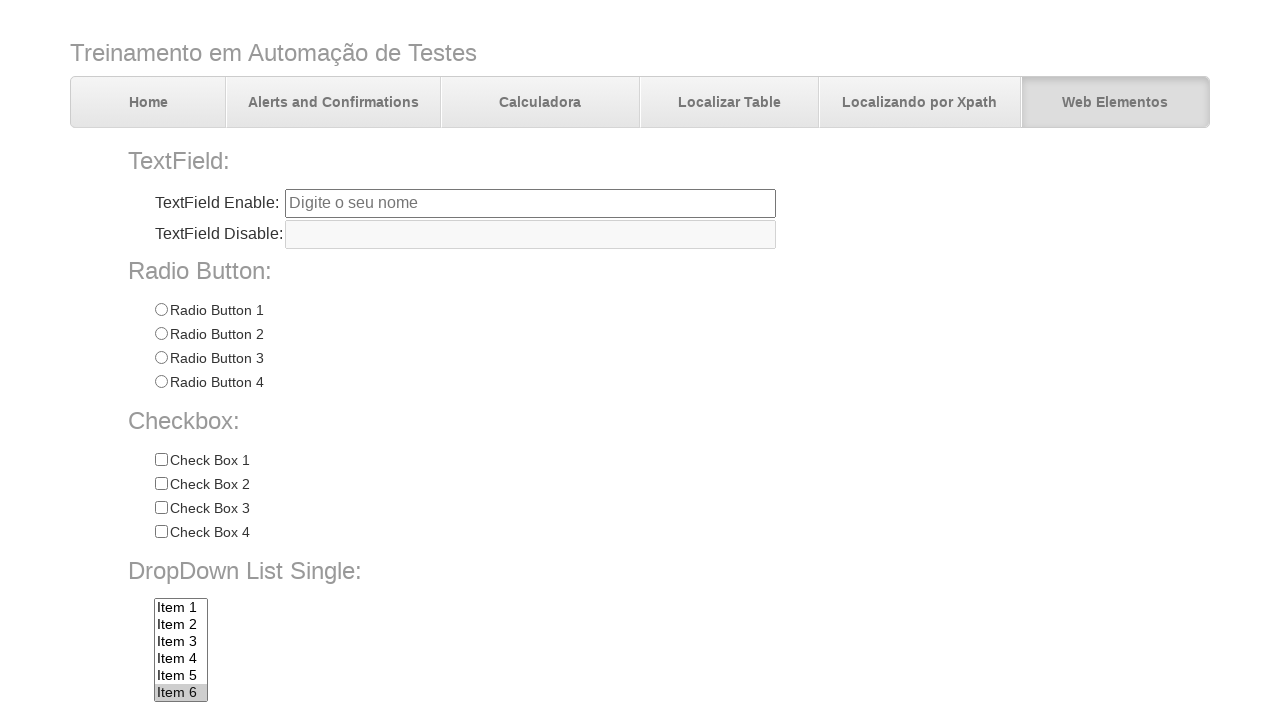

Selected Item 7 by visible text from single select dropdown on select[name='dropdownlist']
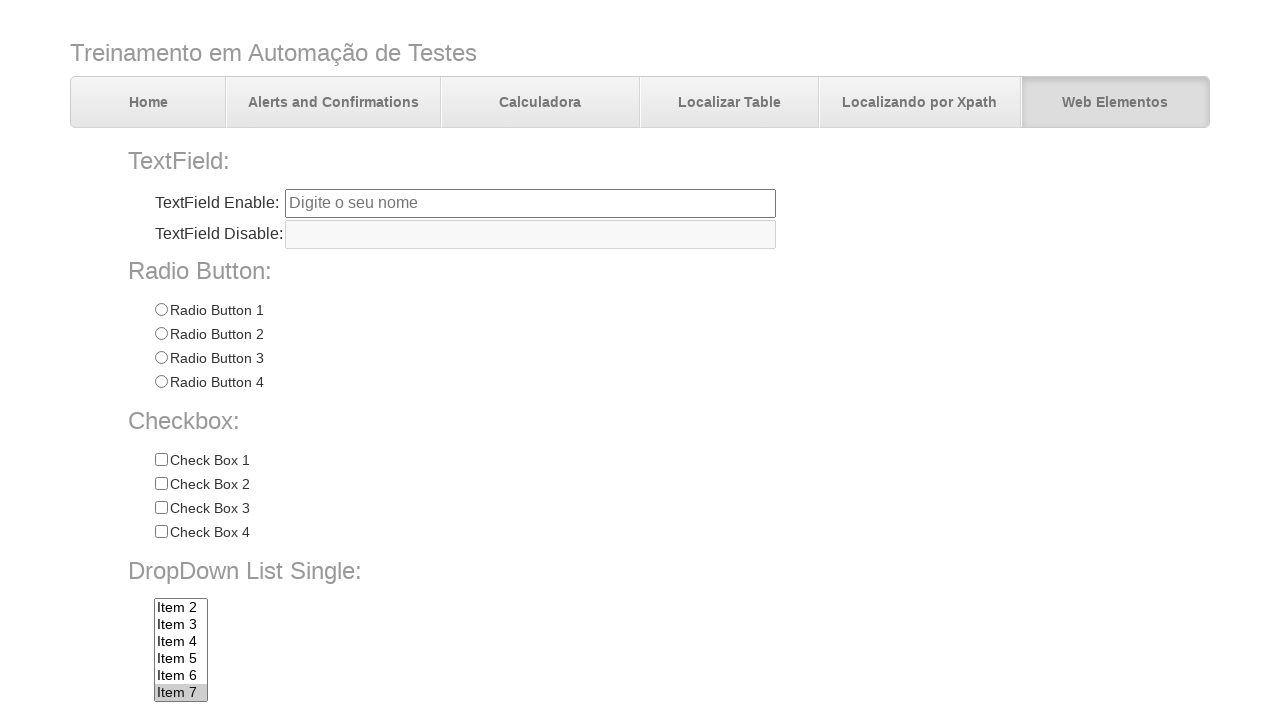

Retrieved the selected dropdown value
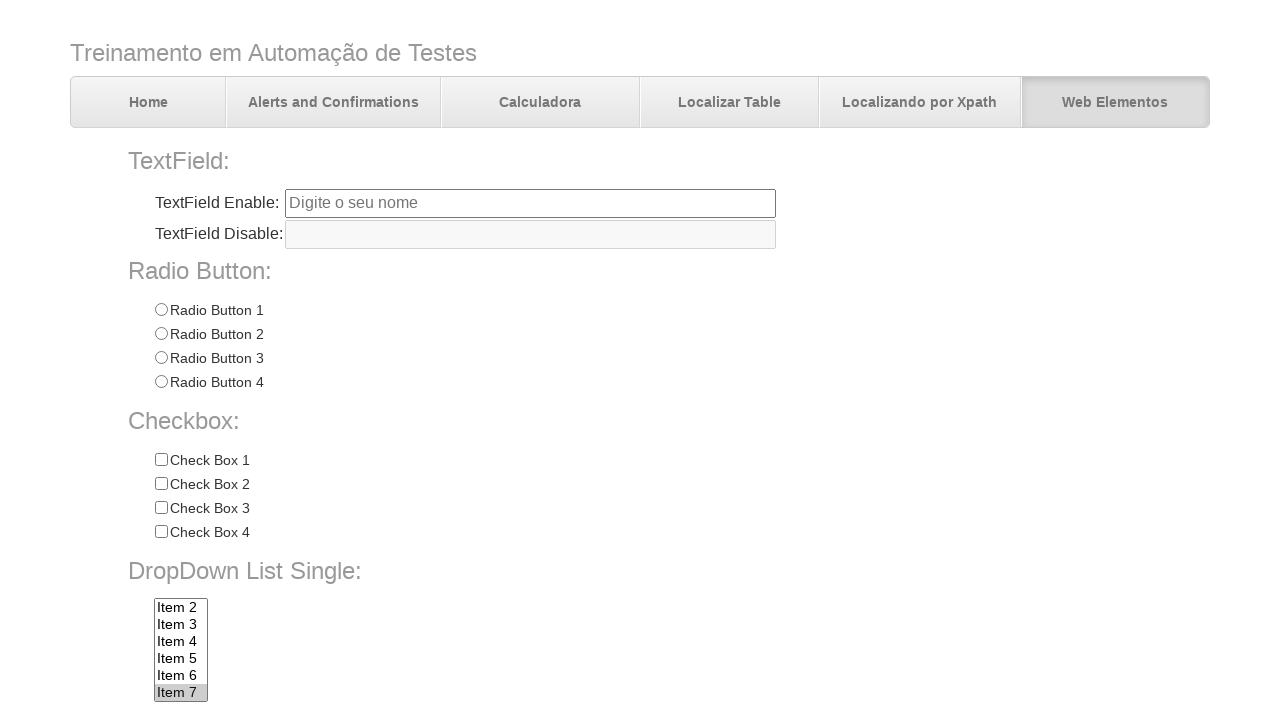

Verified that Item 7 is the currently selected option in the dropdown
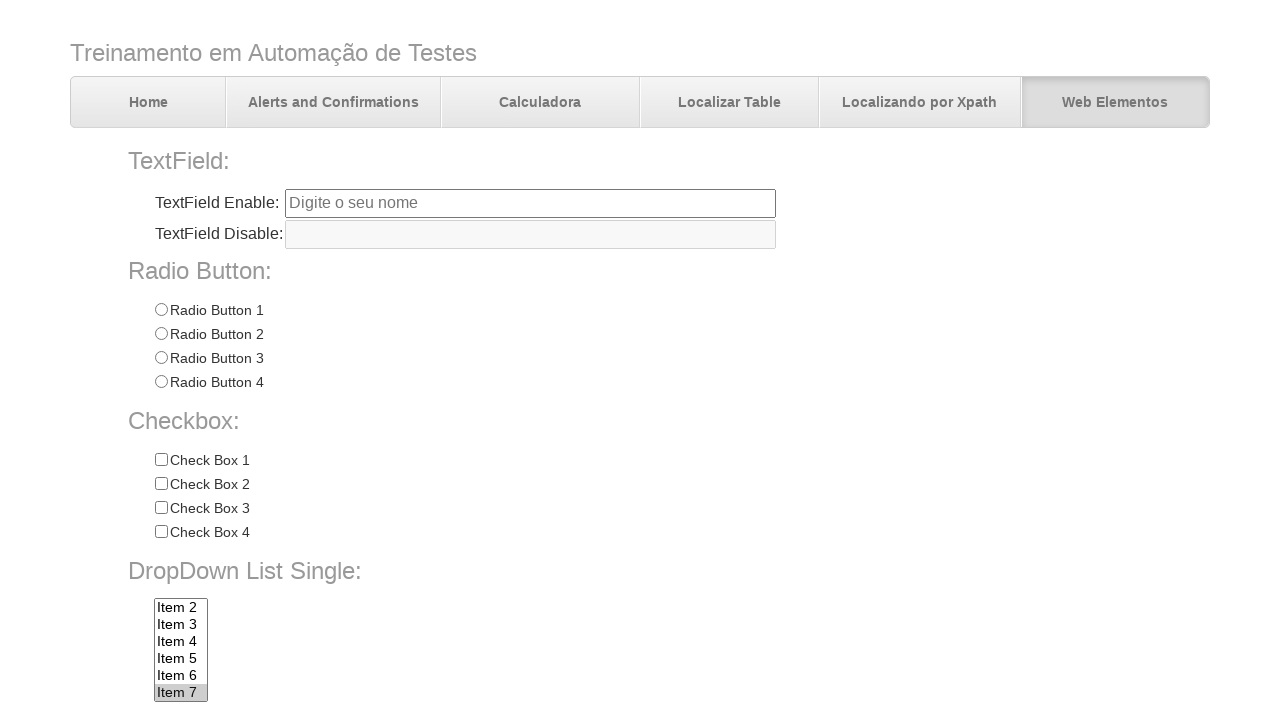

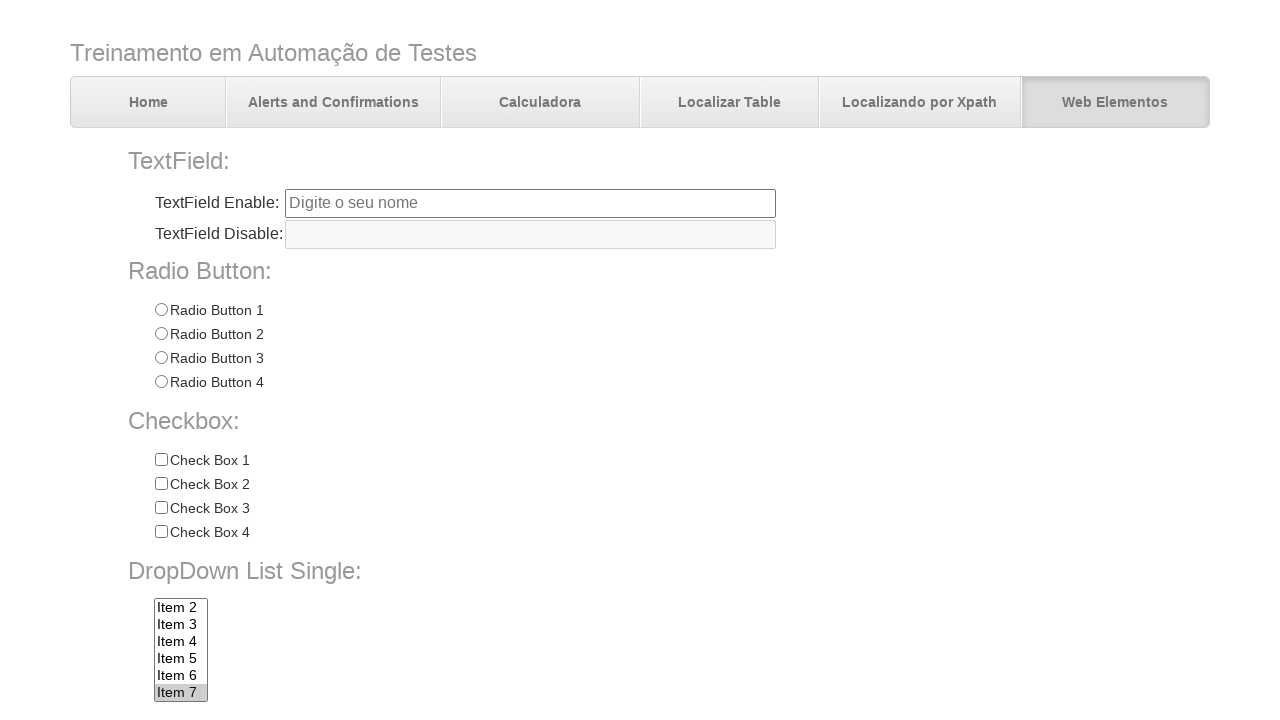